Tests various browser interactions including navigation, form filling, alerts, checkboxes, radio buttons, and dropdown selection on a test page

Starting URL: https://testeroprogramowania.github.io/selenium/

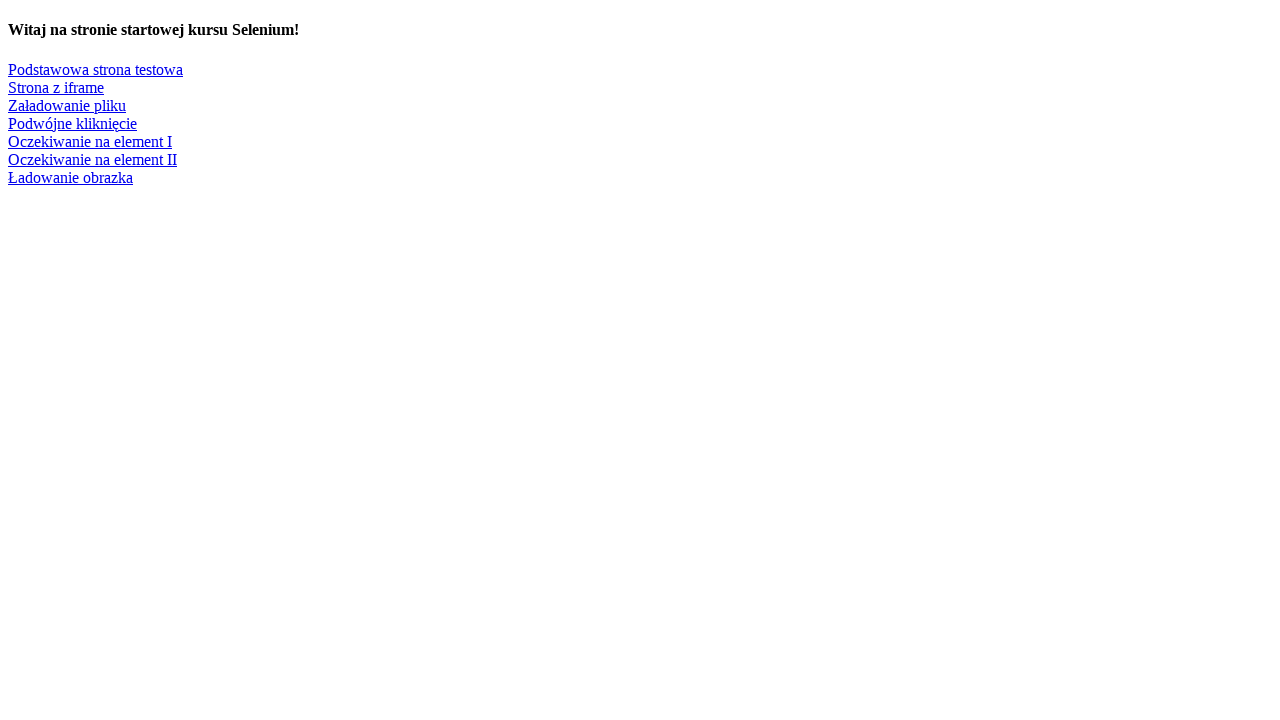

Clicked on 'Podstawowa strona testowa' link to navigate to basic test page at (96, 69) on text=Podstawowa strona testowa
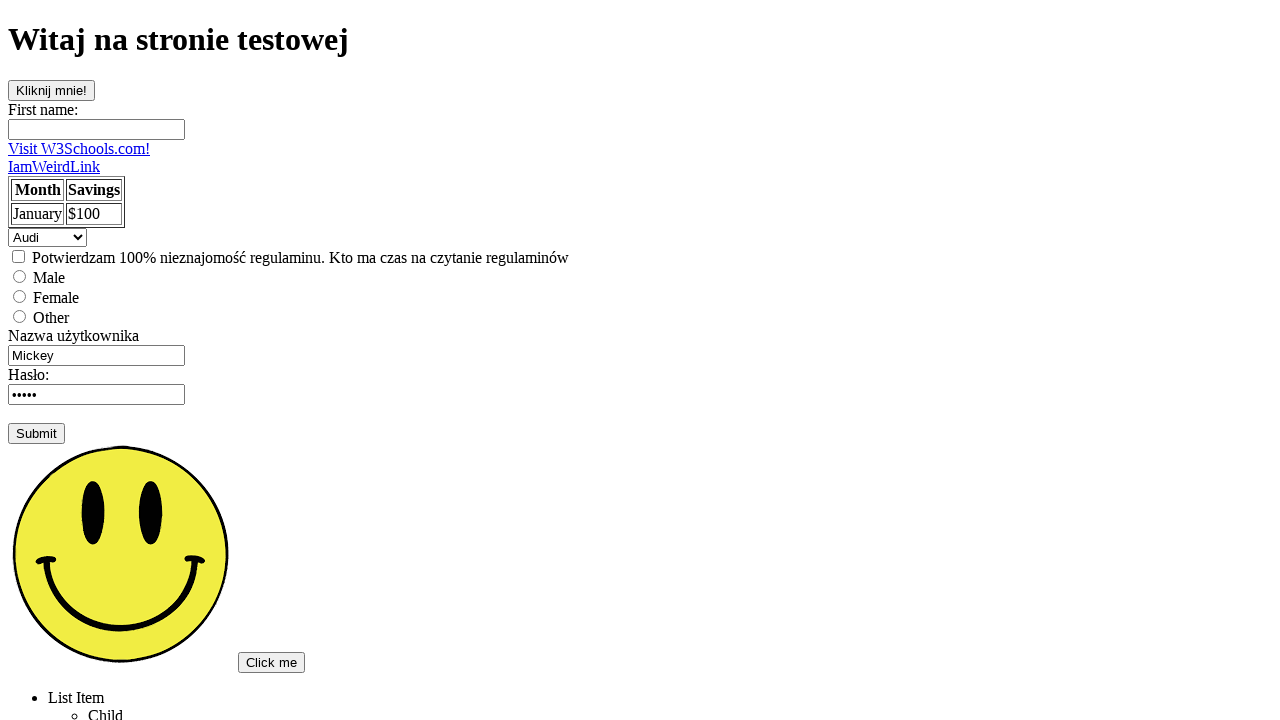

Filled first name field with 'Michal' on #fname
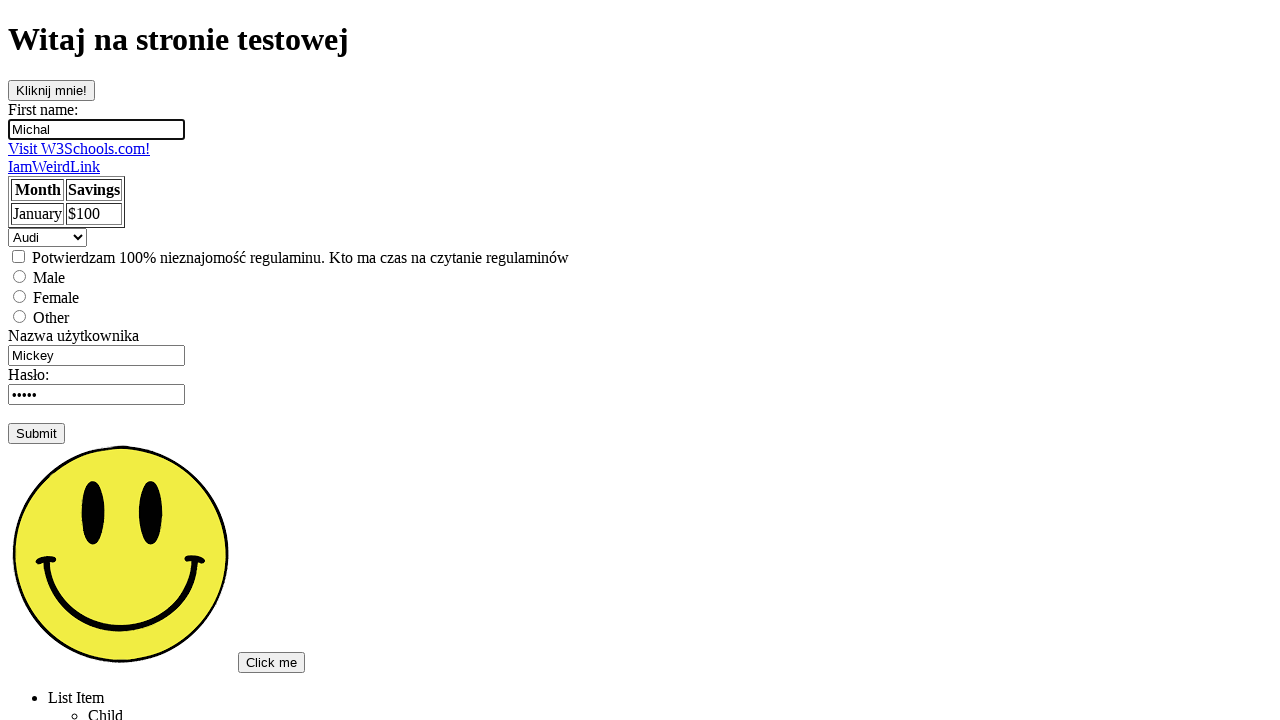

Cleared username field on input[name='username']
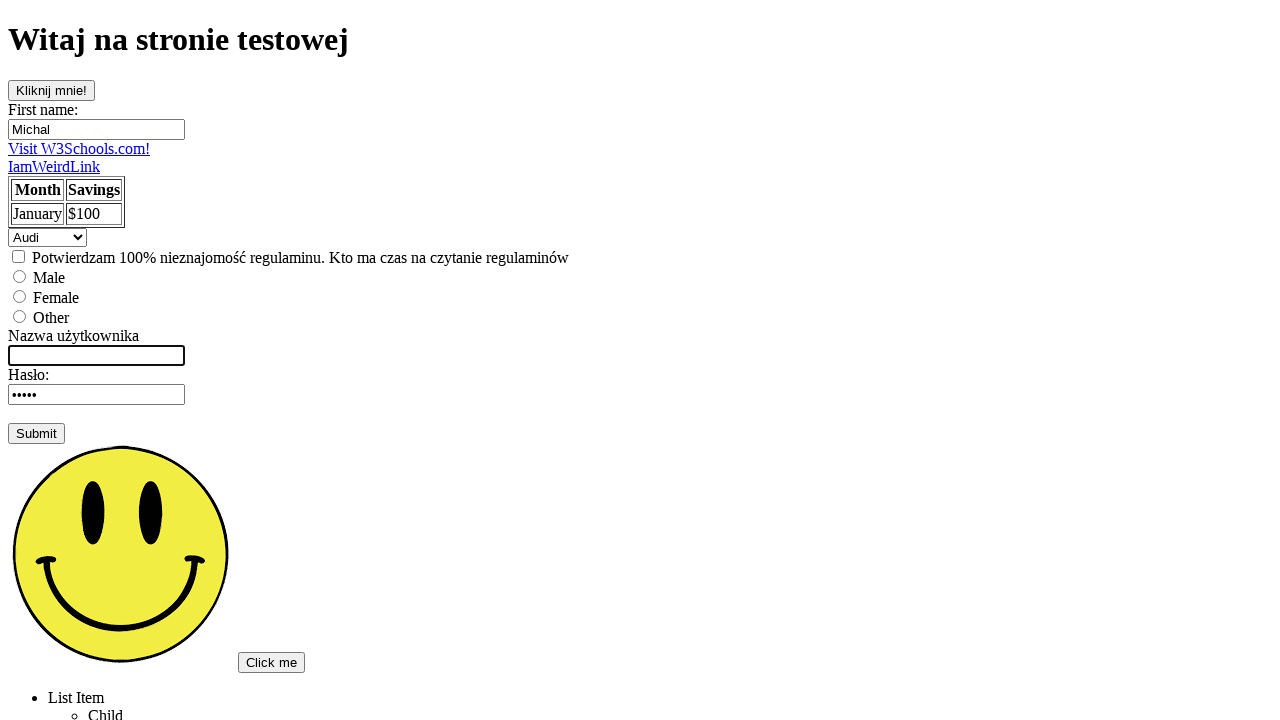

Filled username field with 'admin' on input[name='username']
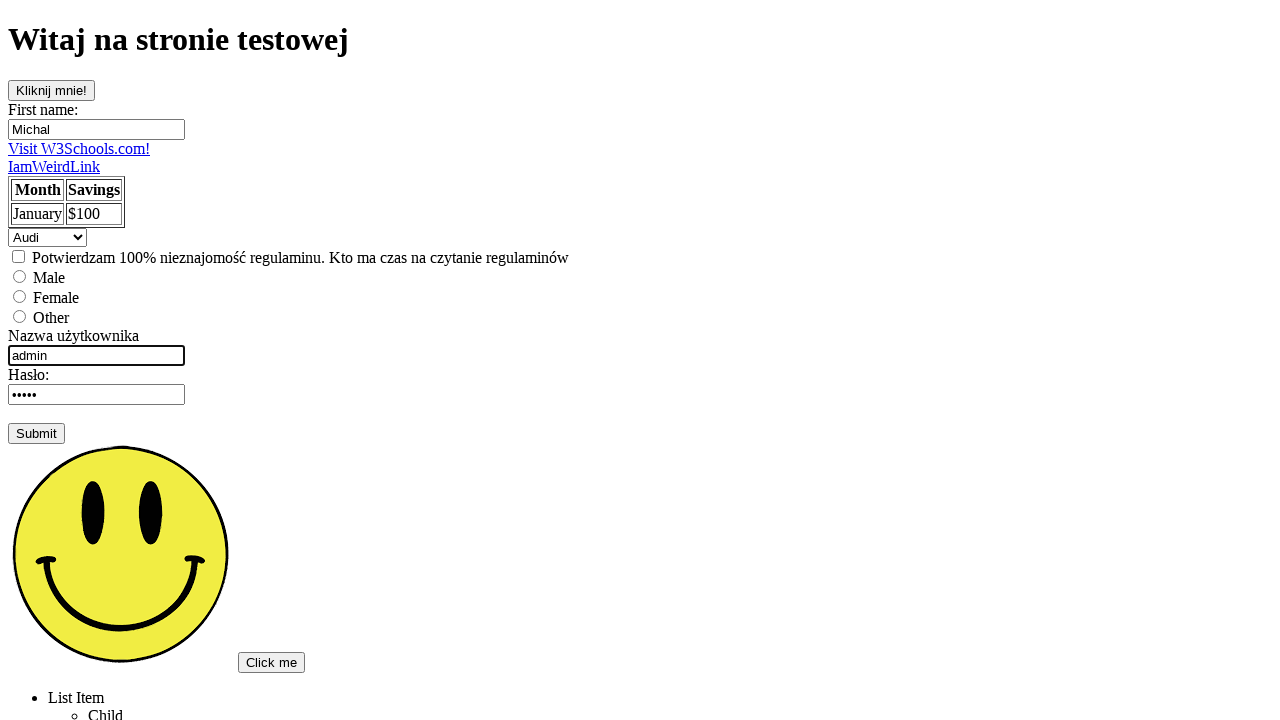

Pressed Tab key on username field on input[name='username']
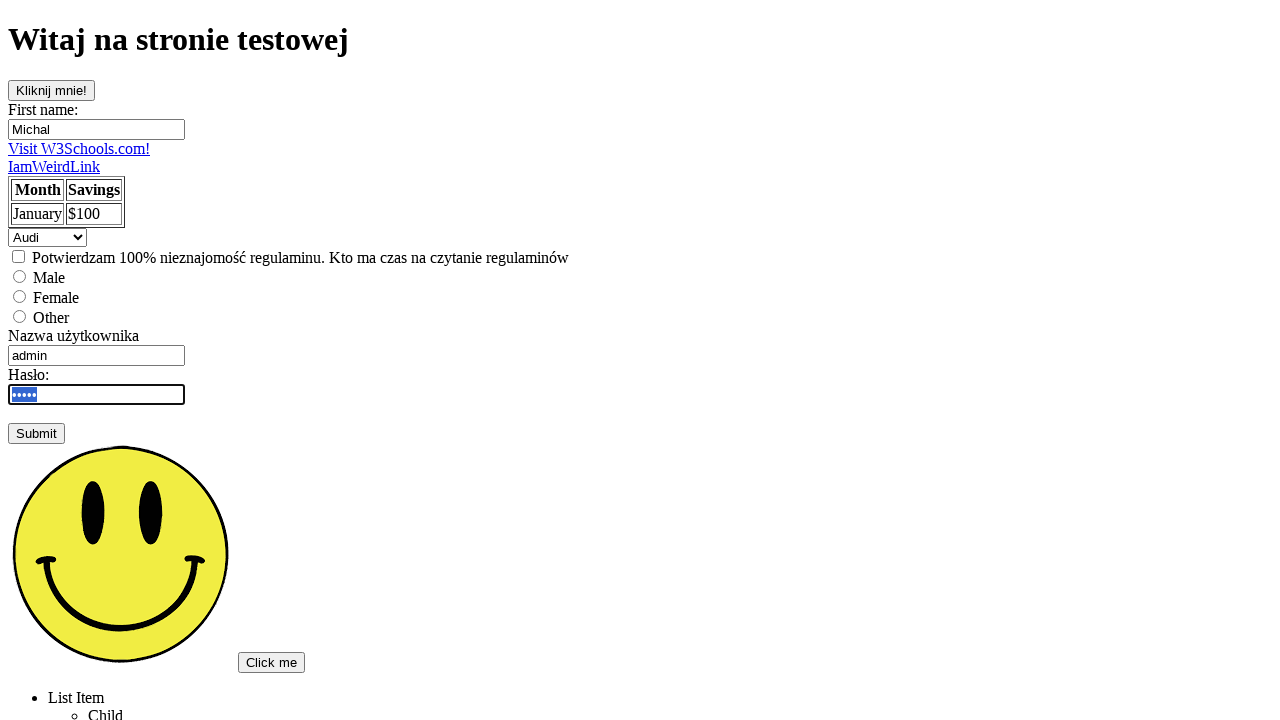

Pressed Enter key on username field on input[name='username']
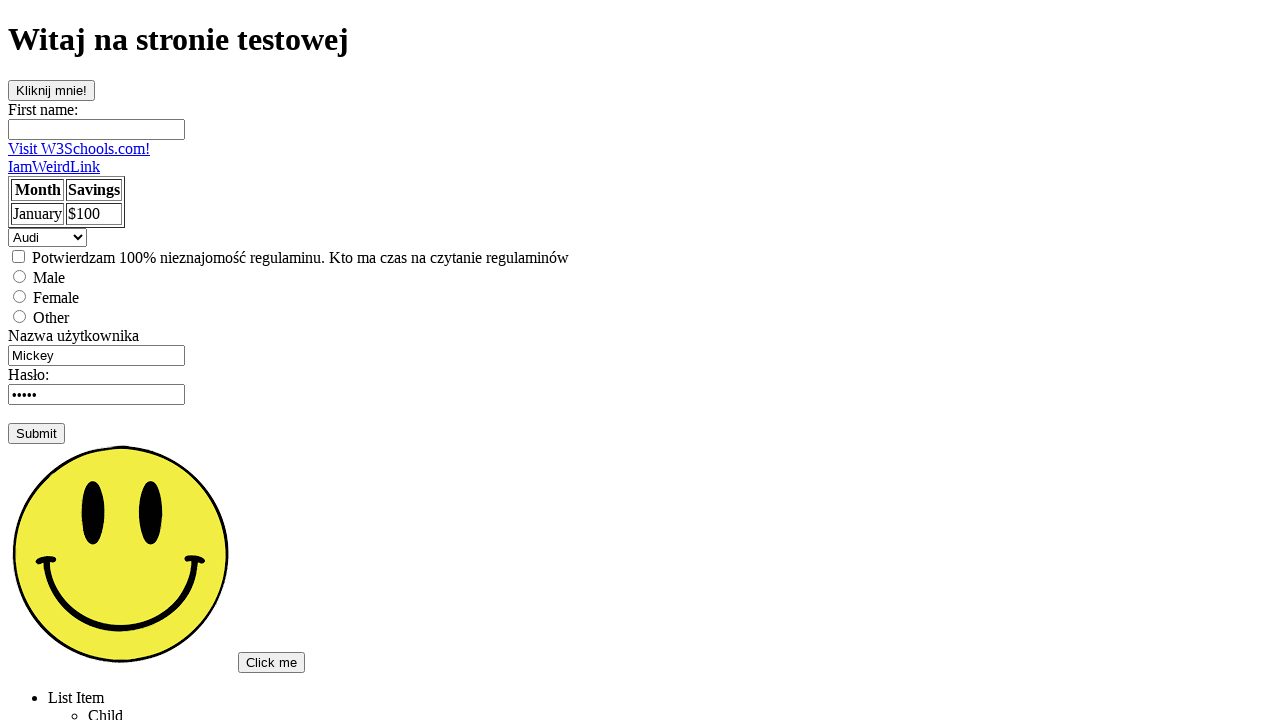

Set up dialog handler to accept alerts
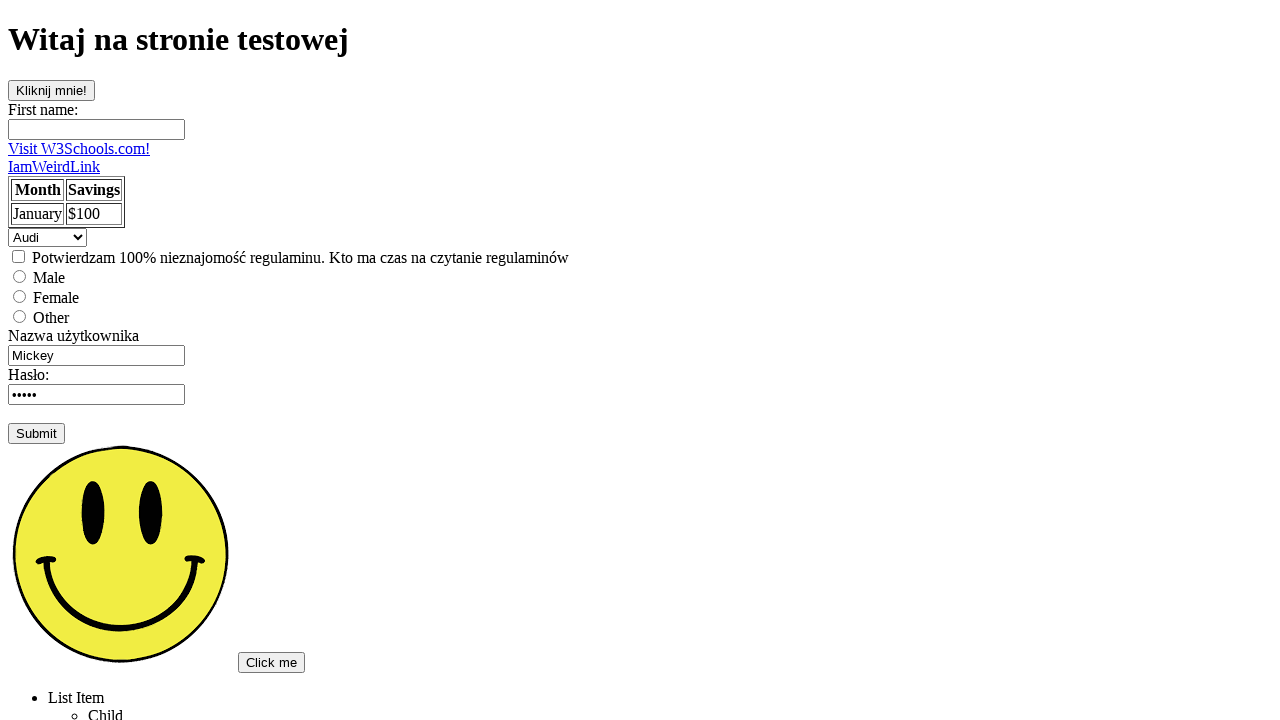

Clicked checkbox at (18, 256) on input[type='checkbox']
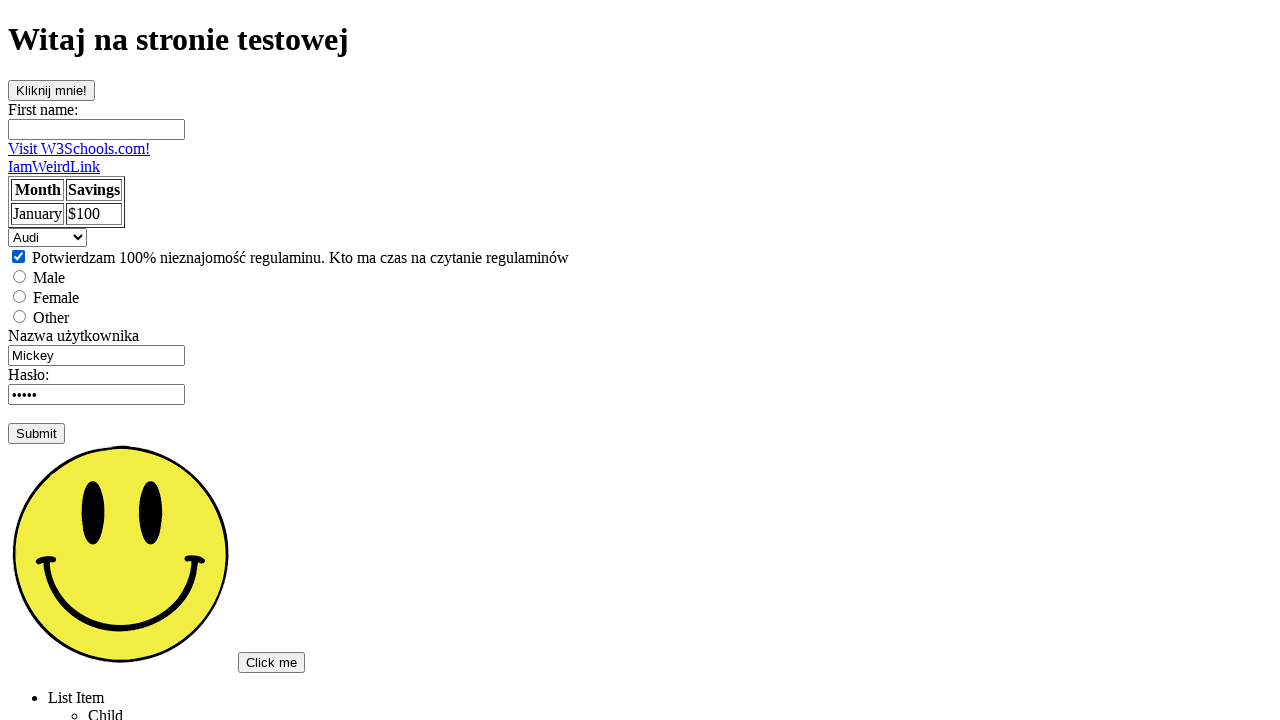

Selected 'male' radio button at (20, 276) on input[value='male']
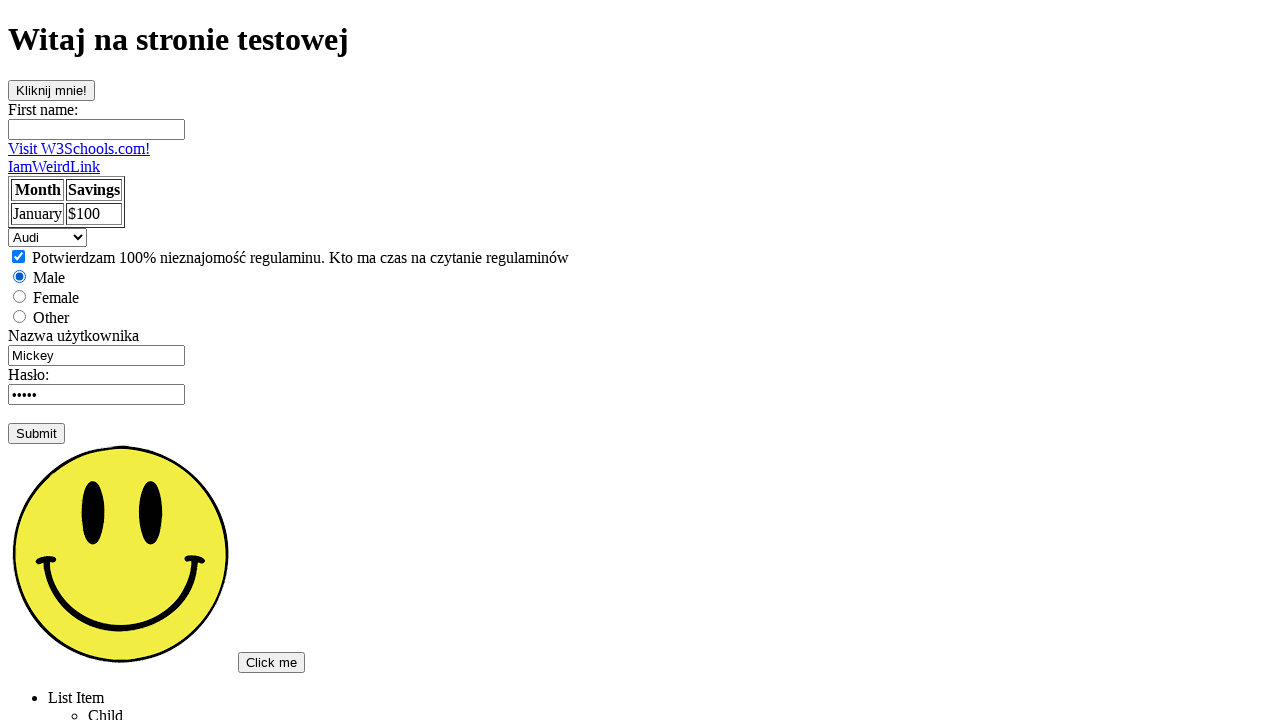

Selected 'Volvo' from dropdown on select
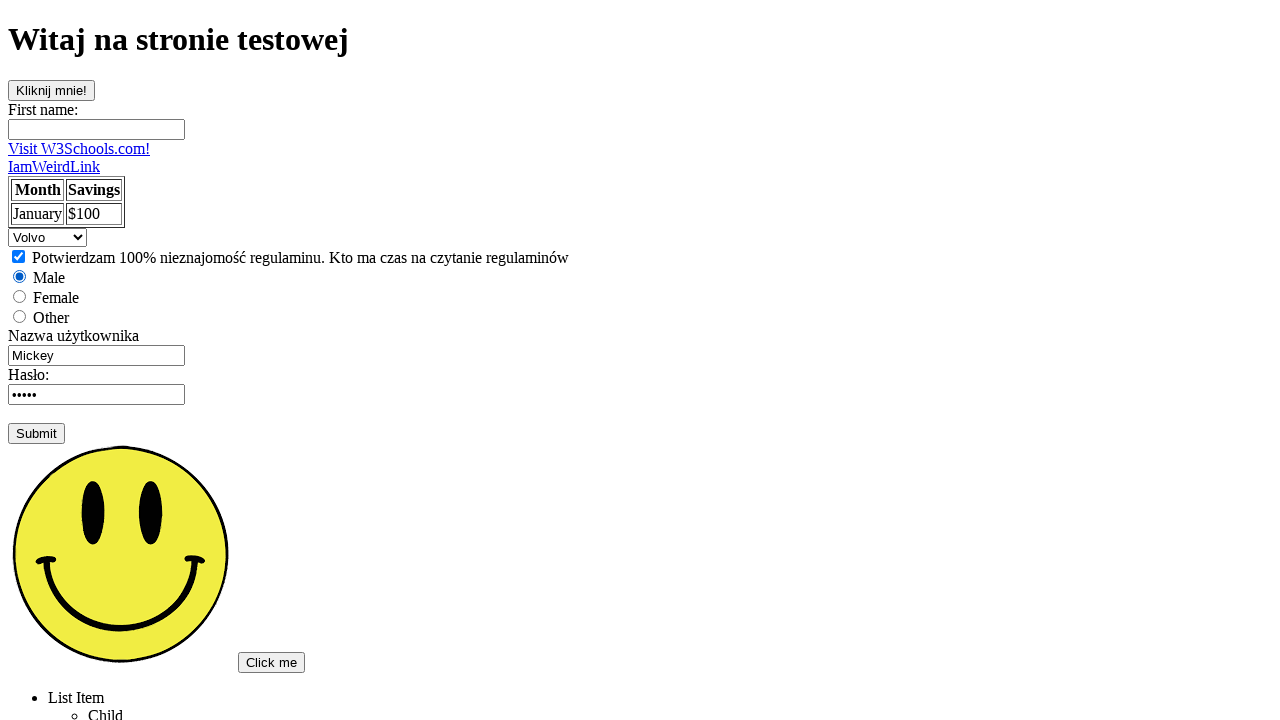

Retrieved text content from hidden paragraph with class 'topSecret'
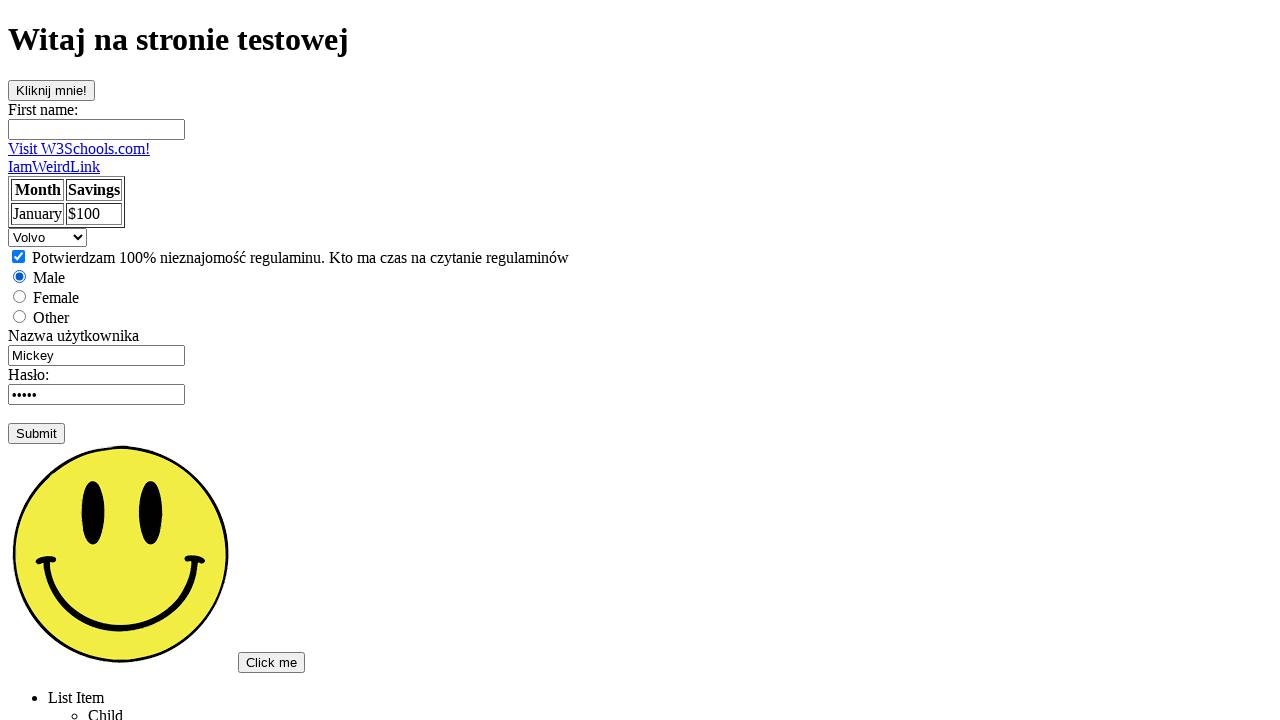

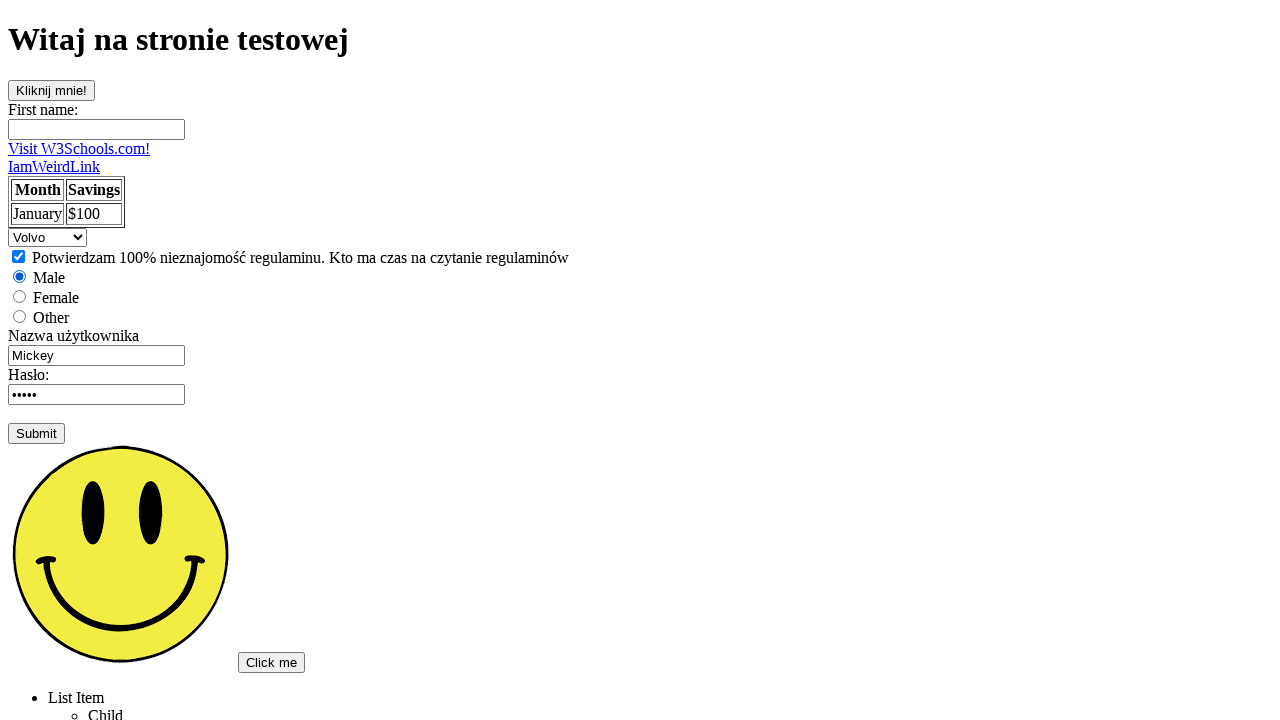